Tests dropdown selection functionality by selecting options by index and visible text

Starting URL: https://leafground.com/select.xhtml

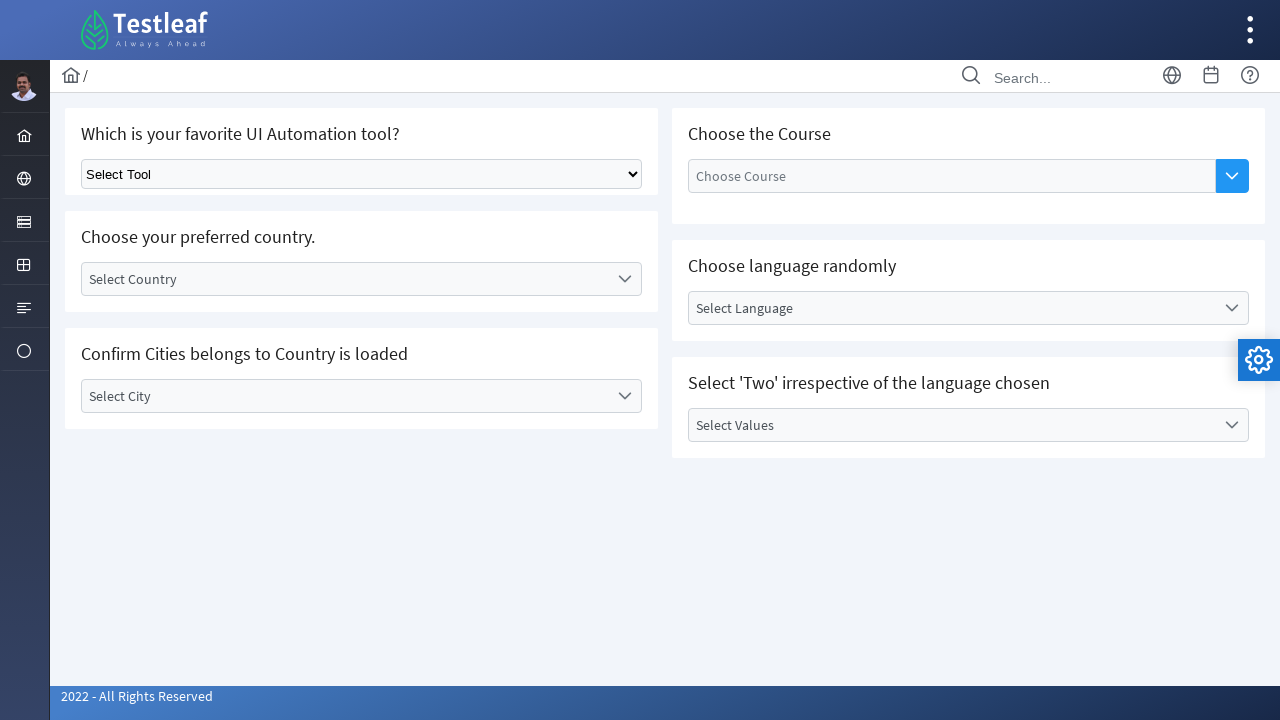

Waited for dropdown selector to be visible
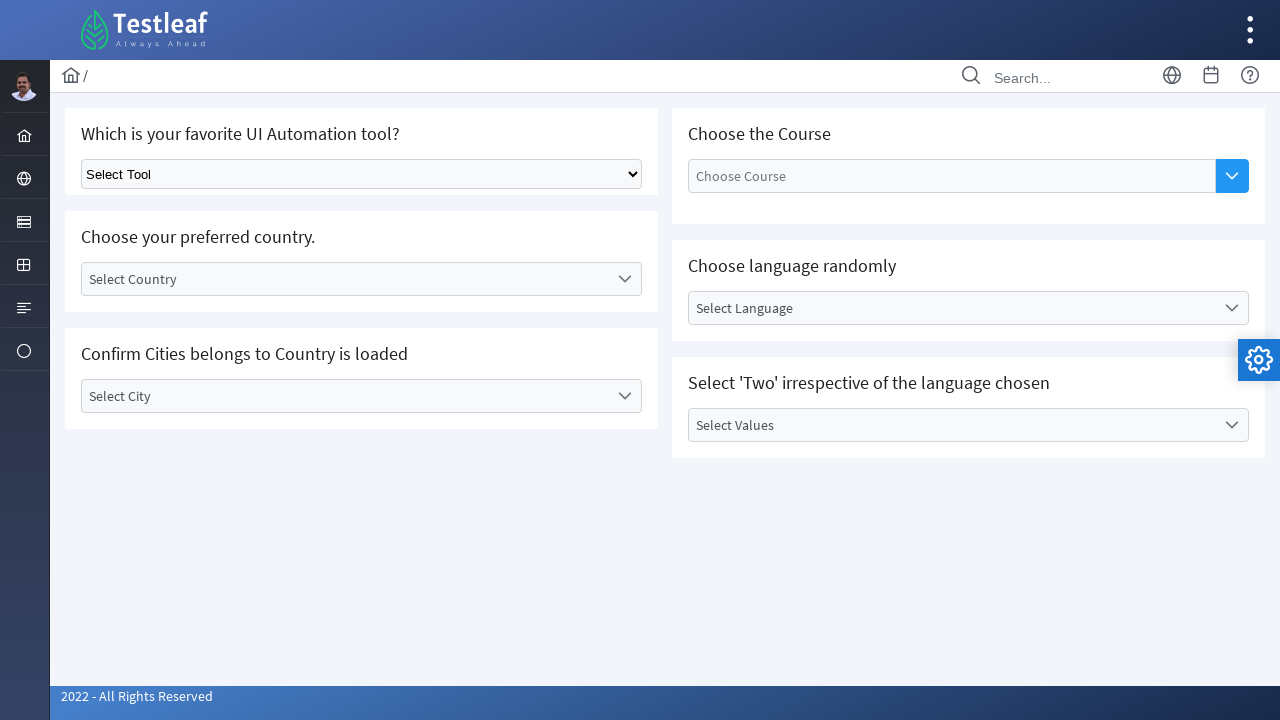

Selected dropdown option by index 3 on select
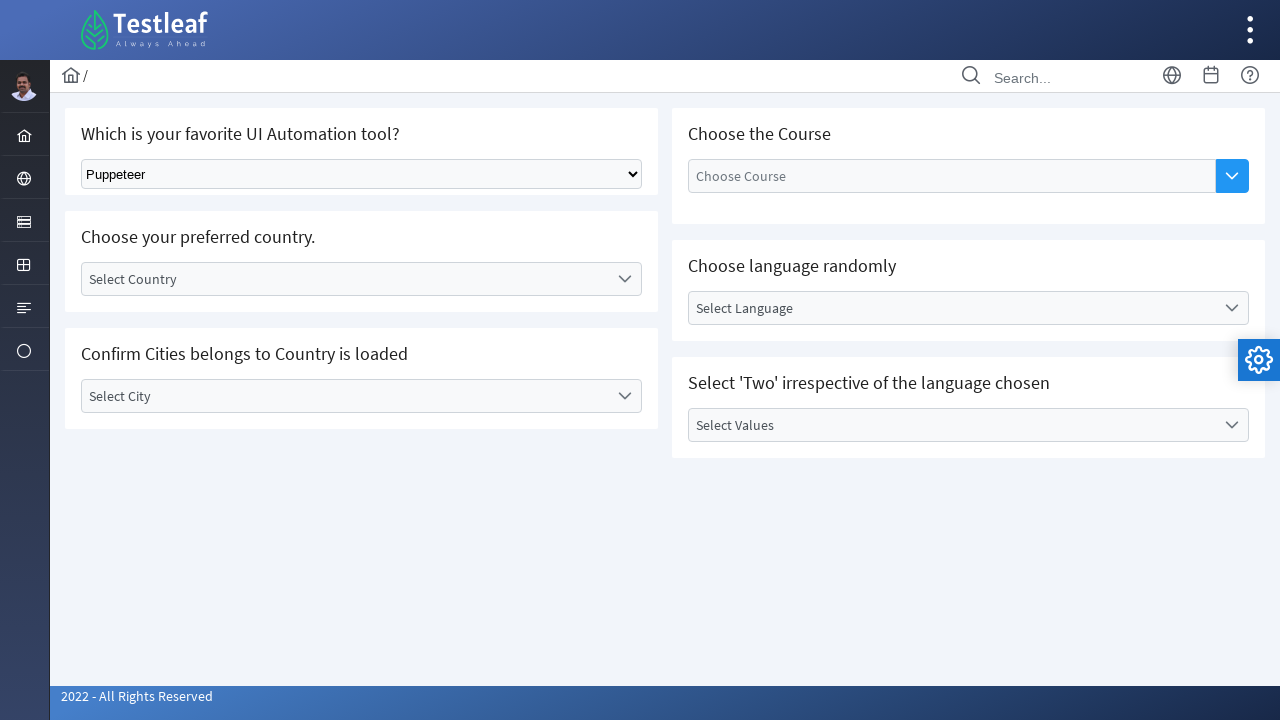

Selected dropdown option by visible text 'Cypress' on select
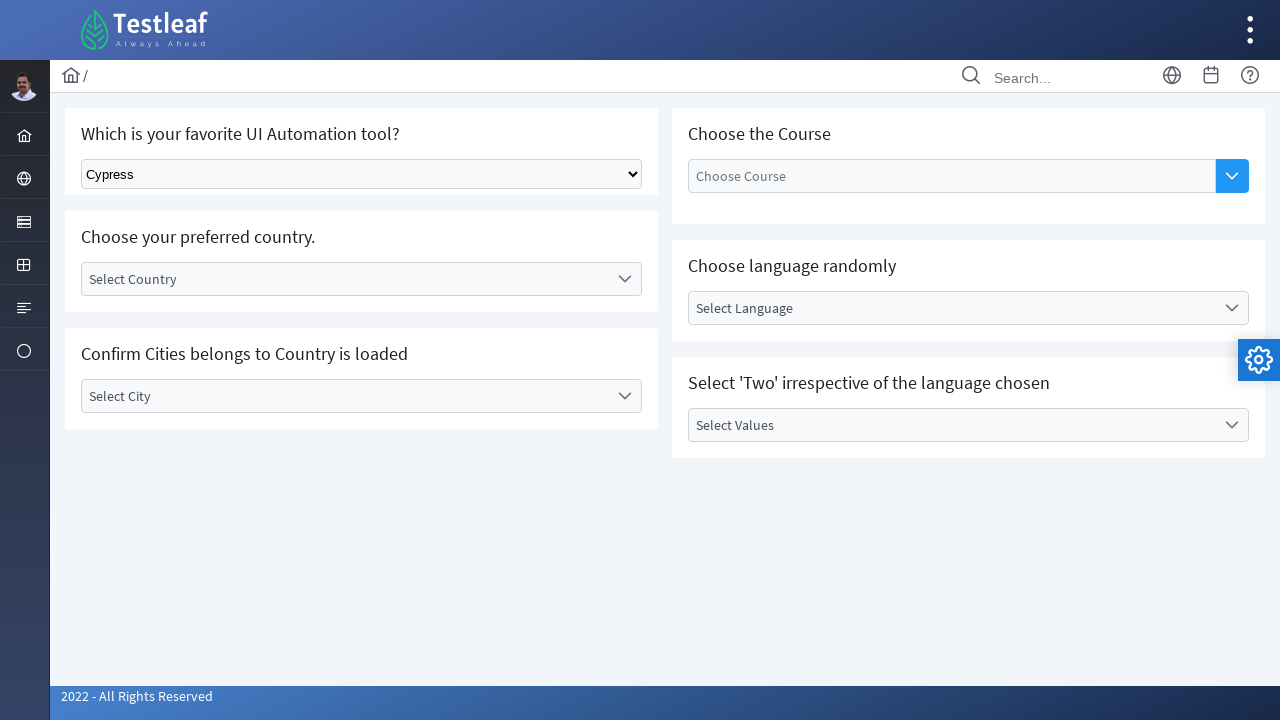

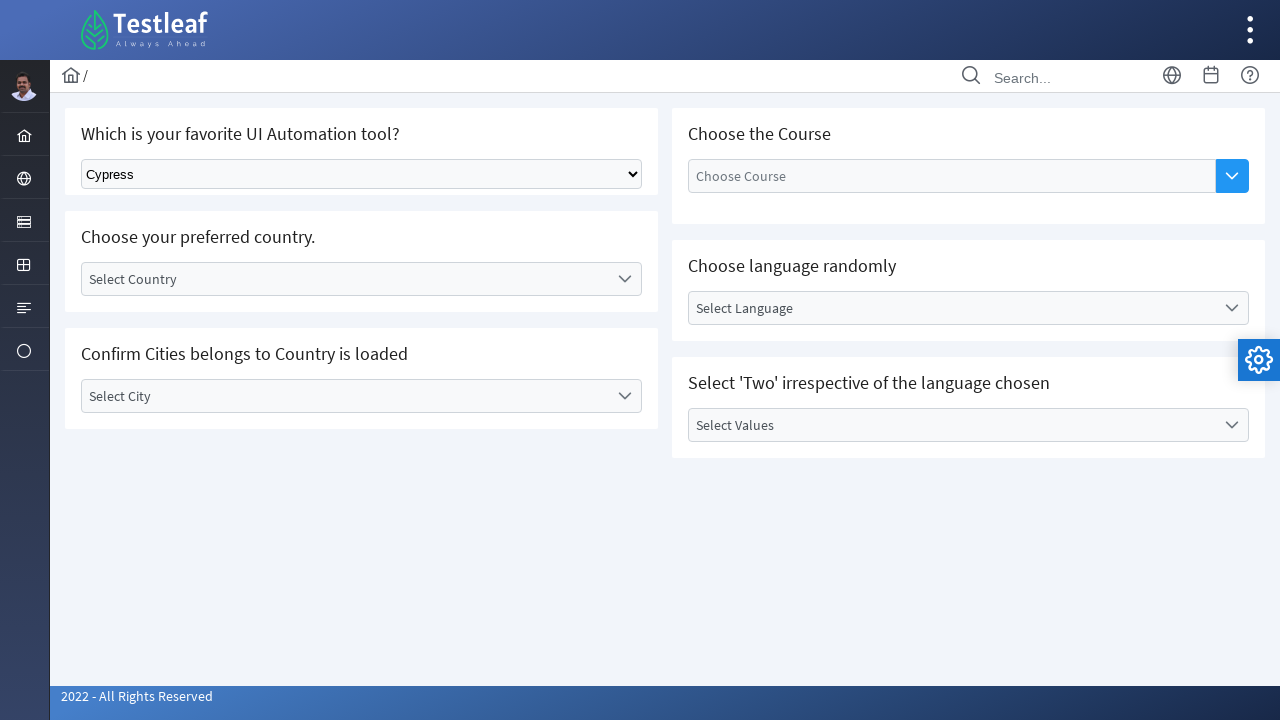